Tests mouse events functionality including left click, double click, and right click (context click) on various elements, then interacts with a context menu.

Starting URL: https://training-support.net/webelements/mouse-events

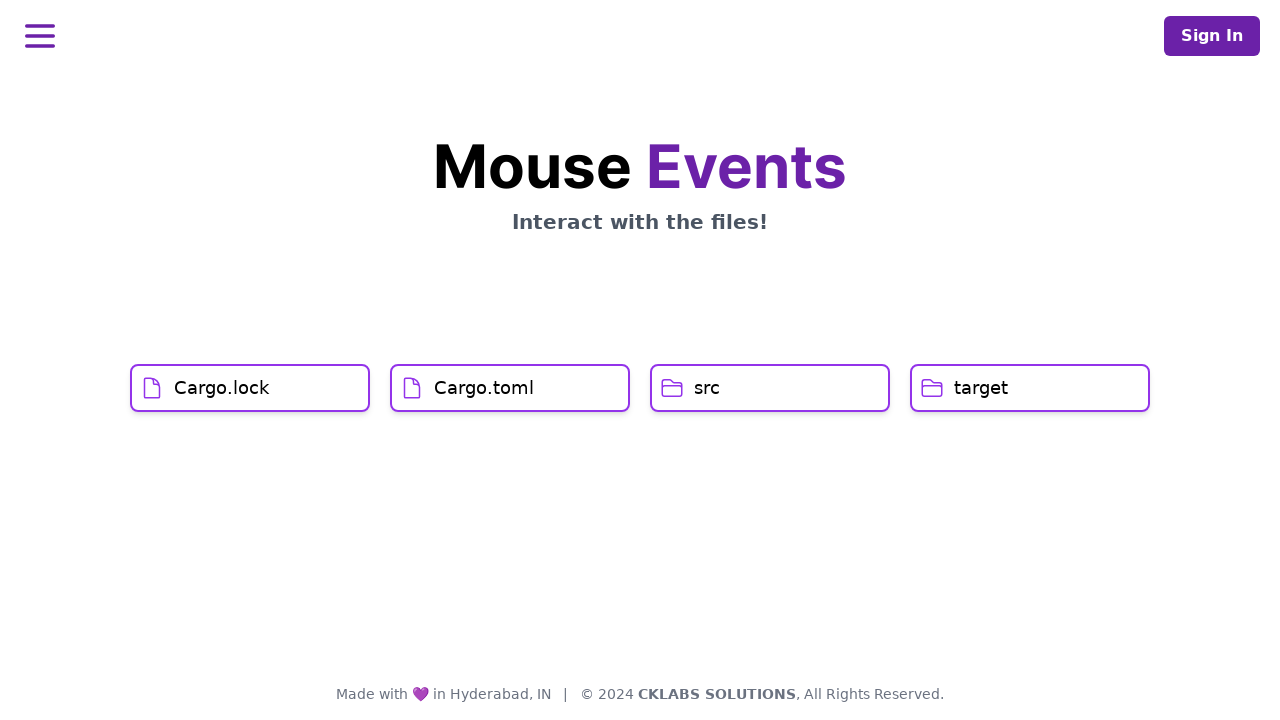

Clicked on Cargo.lock element at (222, 388) on h1.svelte-hs12g9
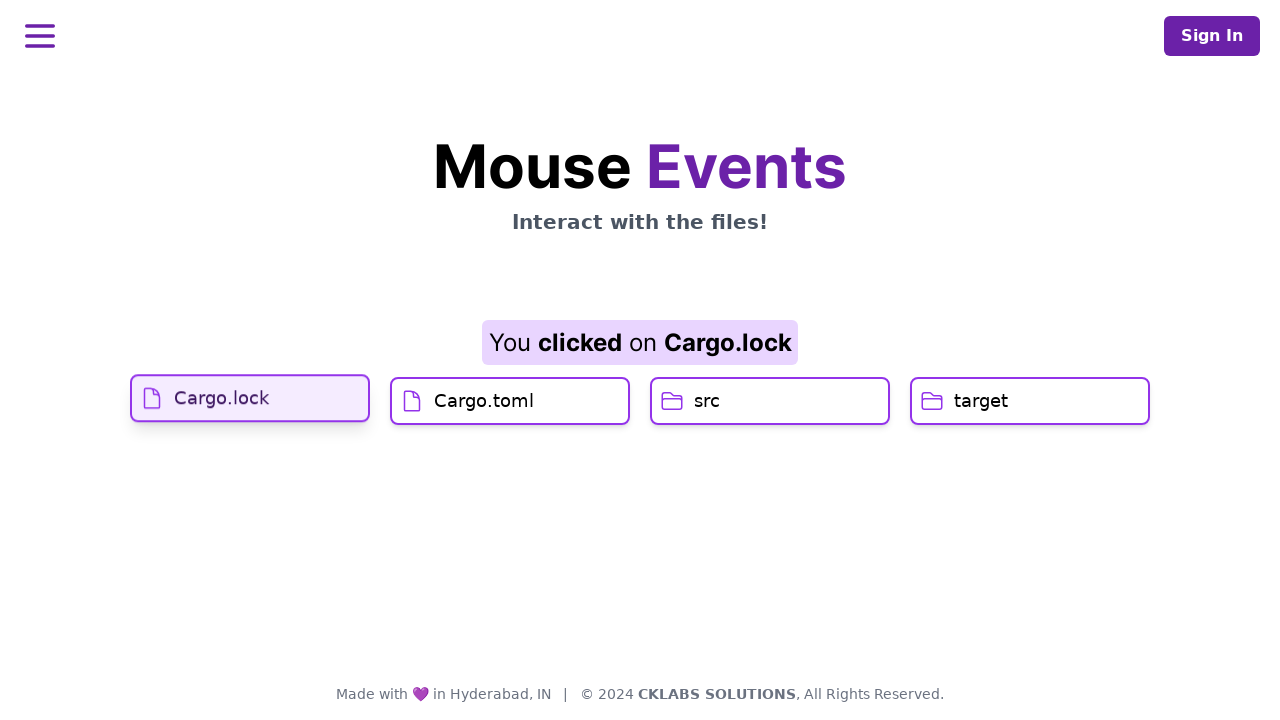

Hovered over Cargo.toml element at (484, 420) on xpath=//h1[text()='Cargo.toml']
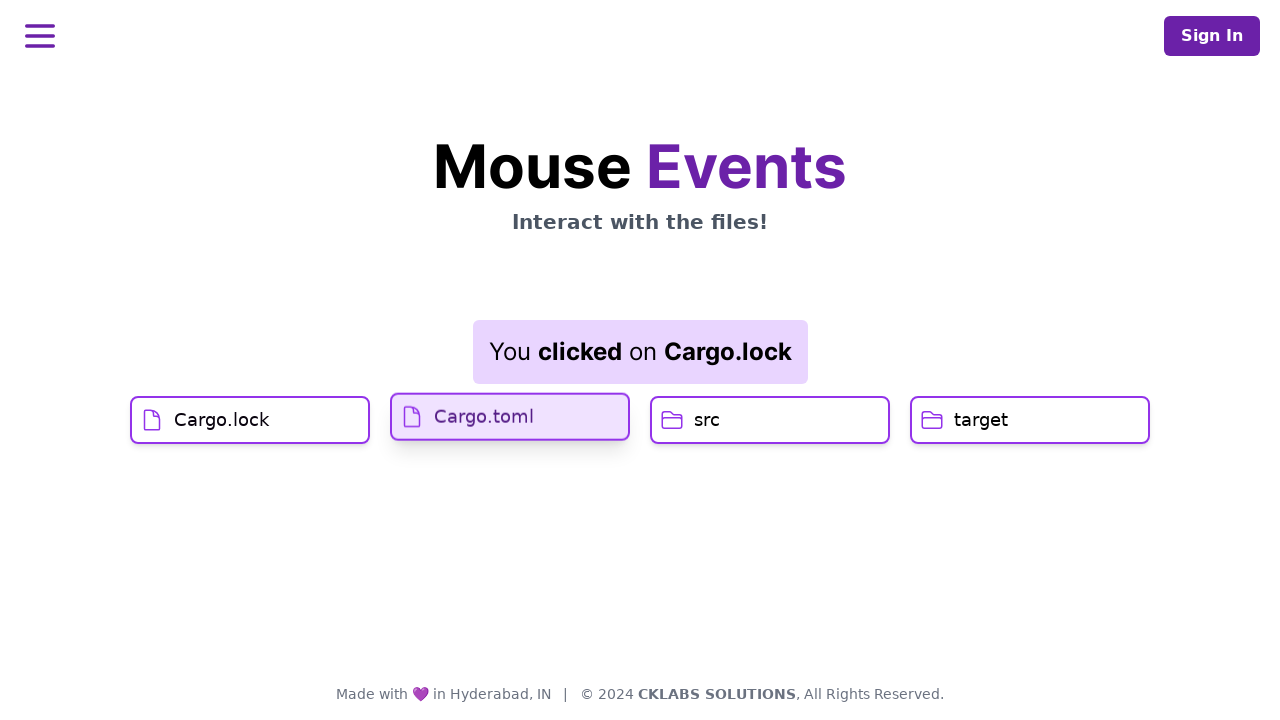

Clicked on Cargo.toml element at (484, 416) on xpath=//h1[text()='Cargo.toml']
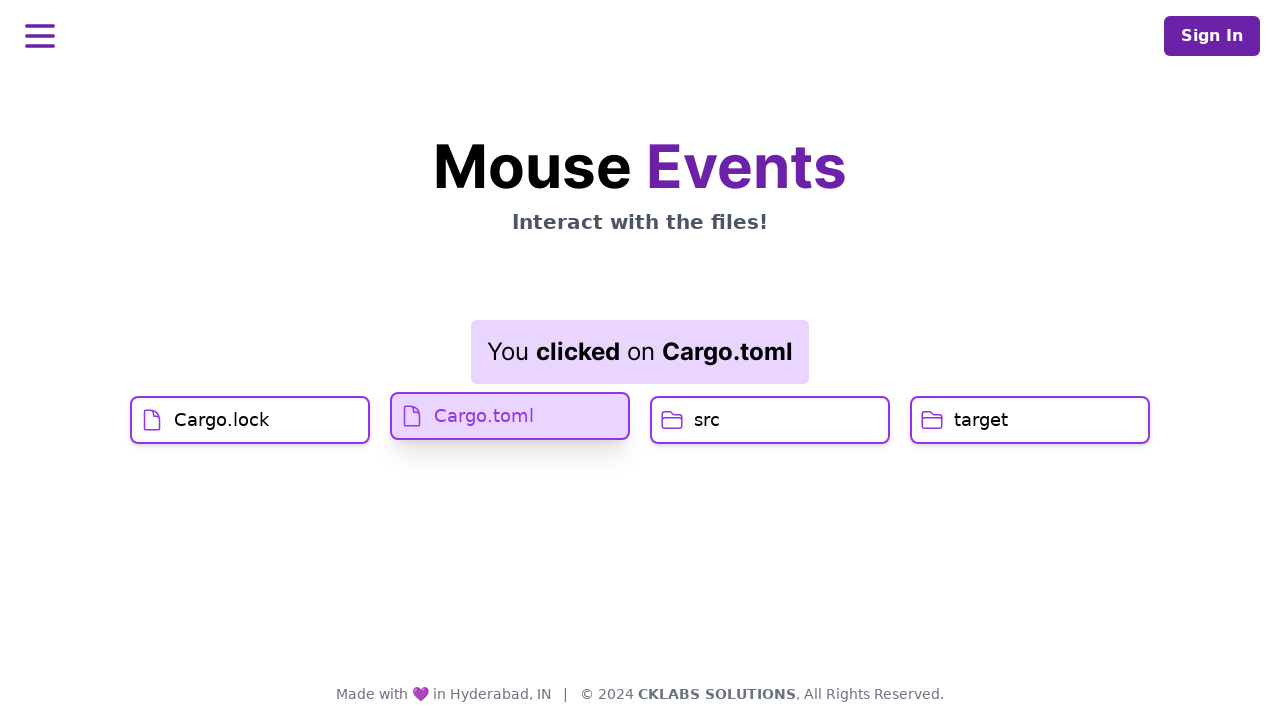

Double-clicked on src element at (707, 420) on xpath=//h1[text()='src']
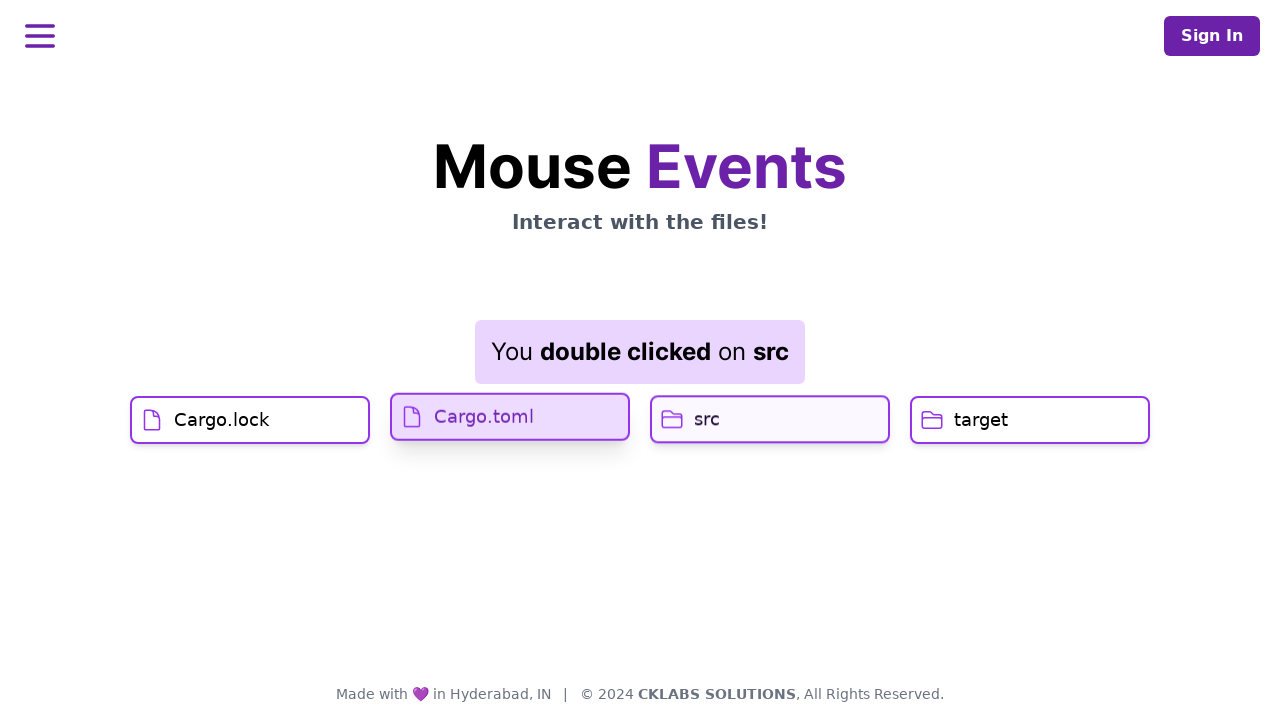

Right-clicked on target element to open context menu at (981, 420) on //h1[text()='target']
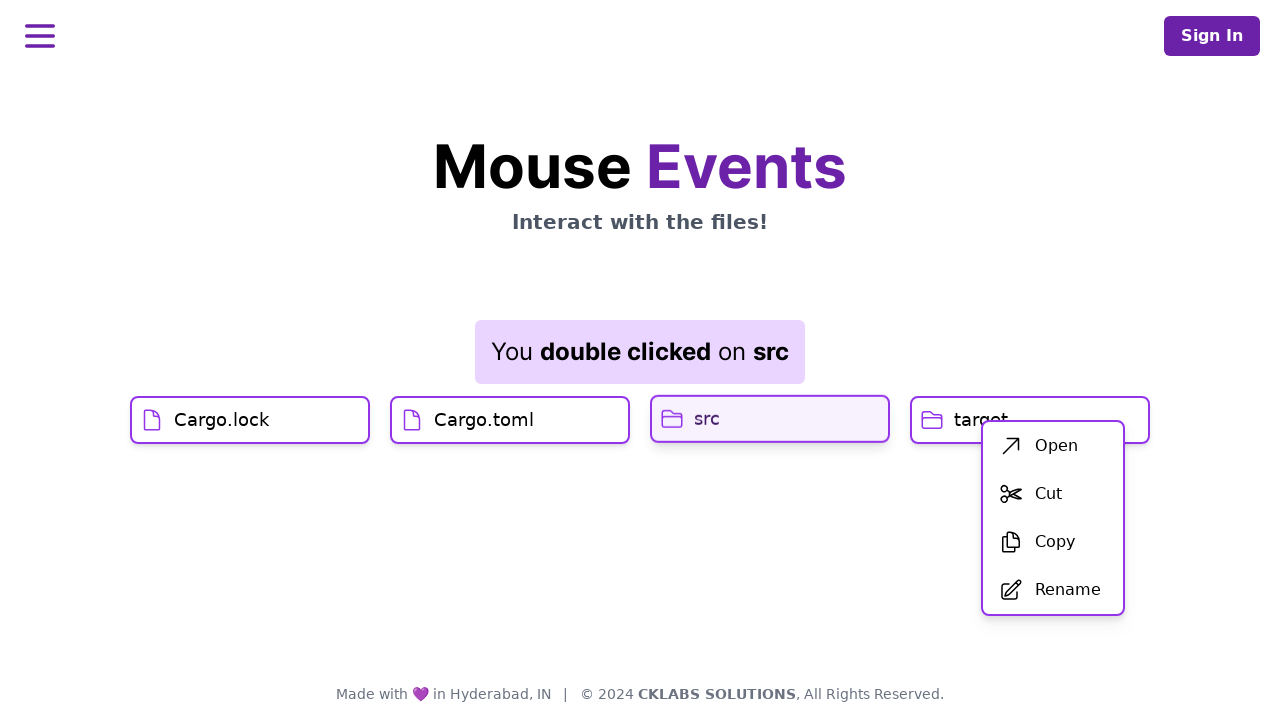

Clicked on first item in context menu at (1053, 446) on xpath=//div[@id='menu']/div/ul/li[1]
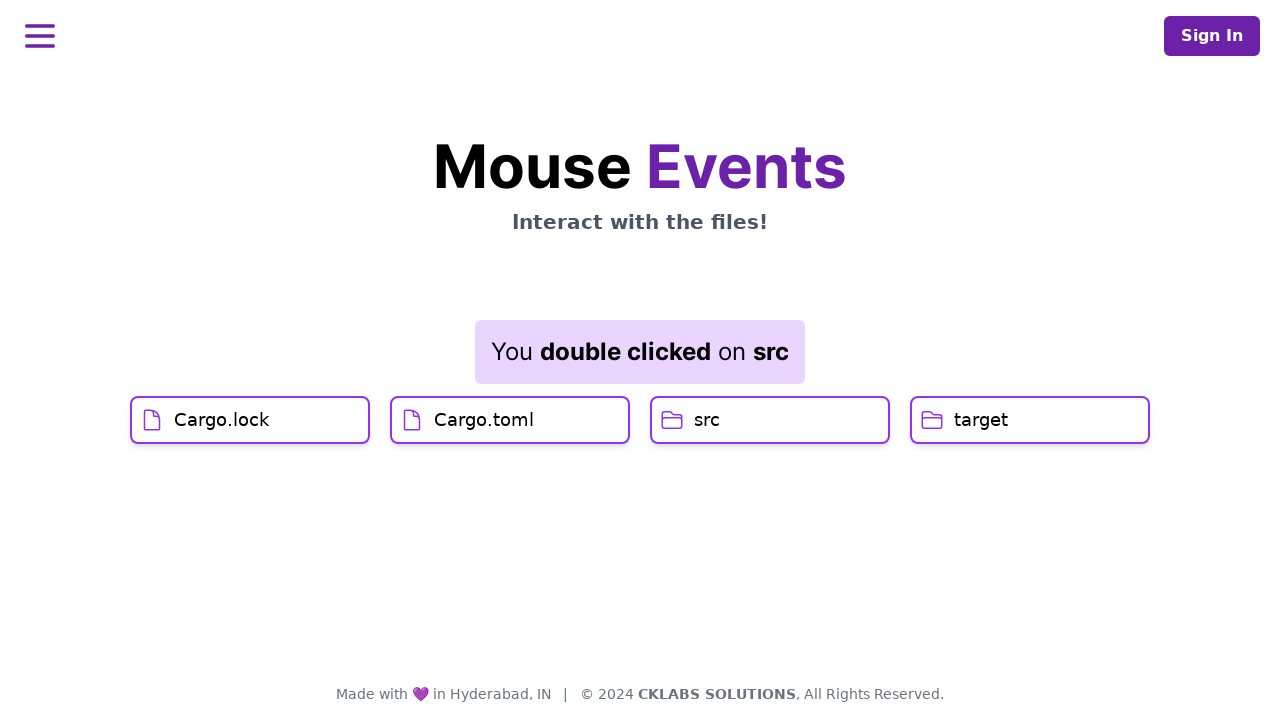

Result element loaded and visible
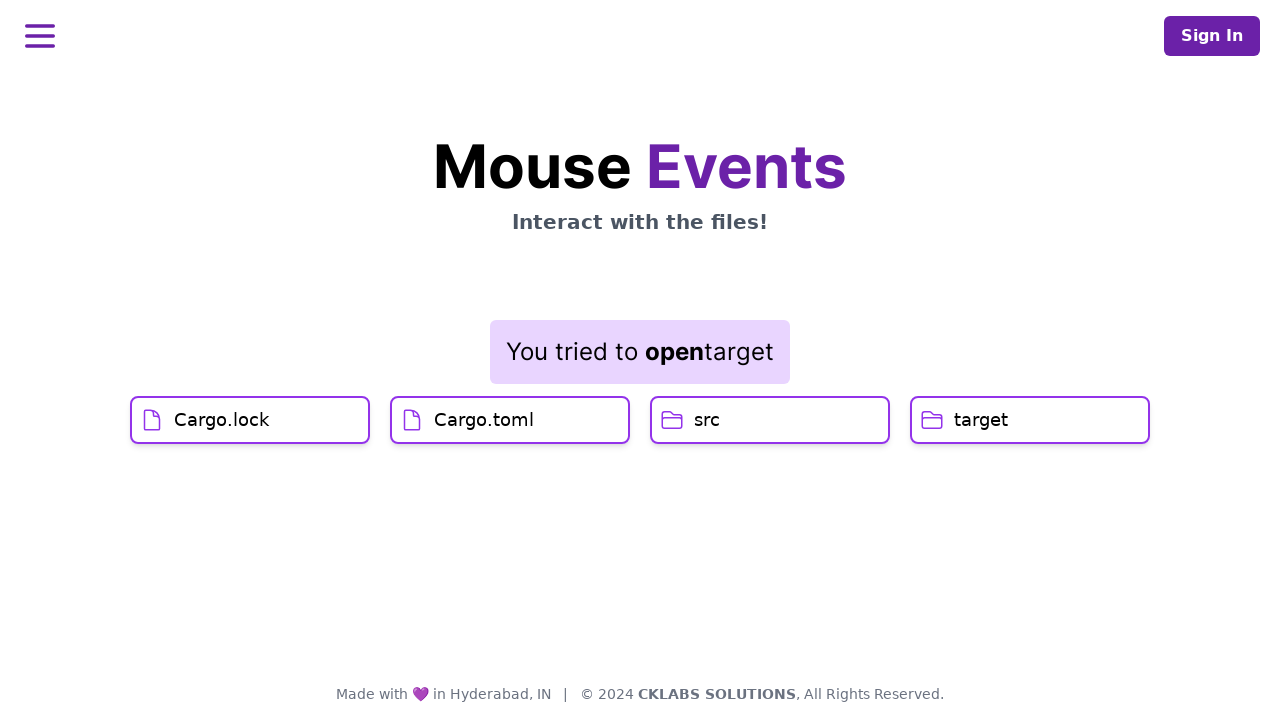

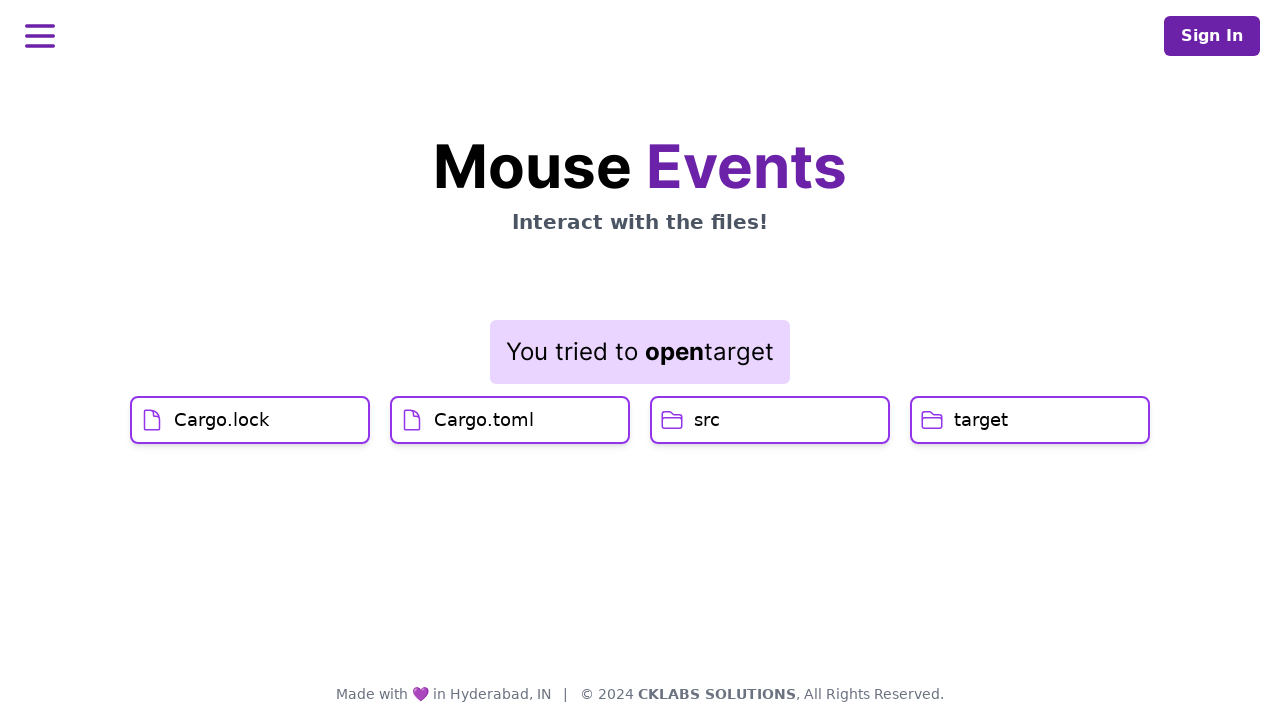